Navigates to CS:GO Lounge betting site and verifies that match betting items are displayed on the page

Starting URL: https://csgolounge.com/

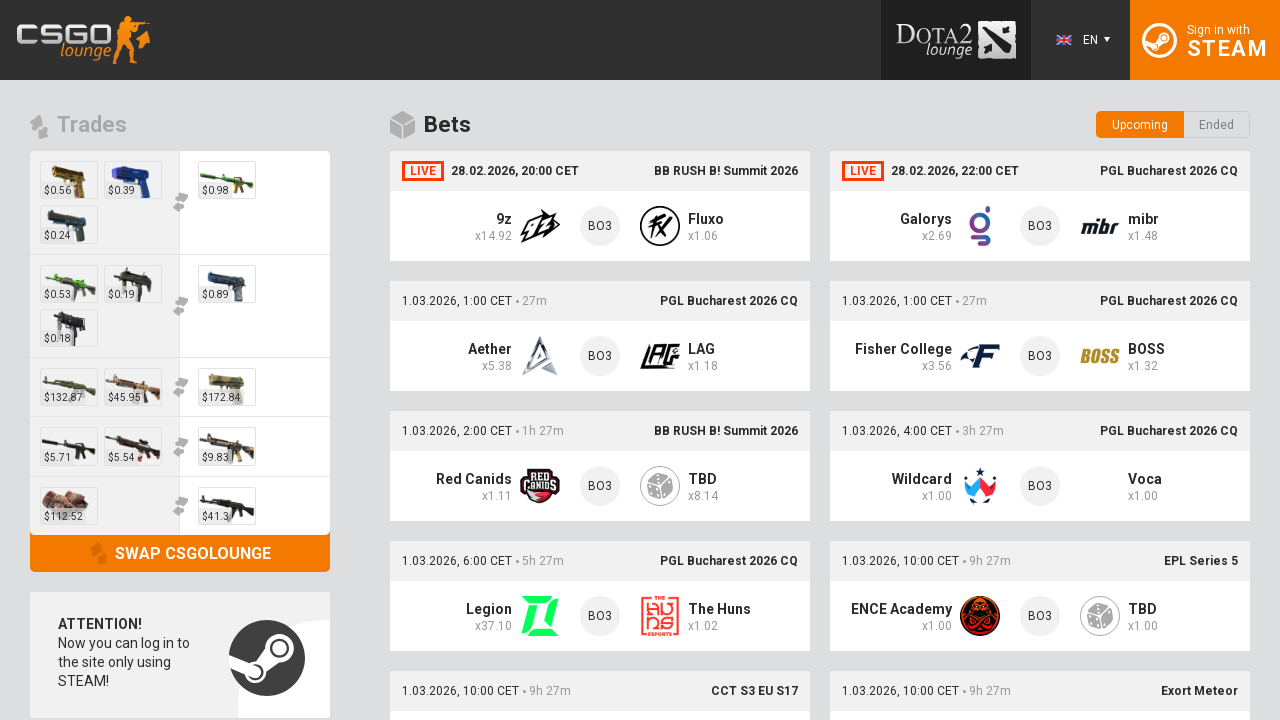

Navigated to CS:GO Lounge betting site
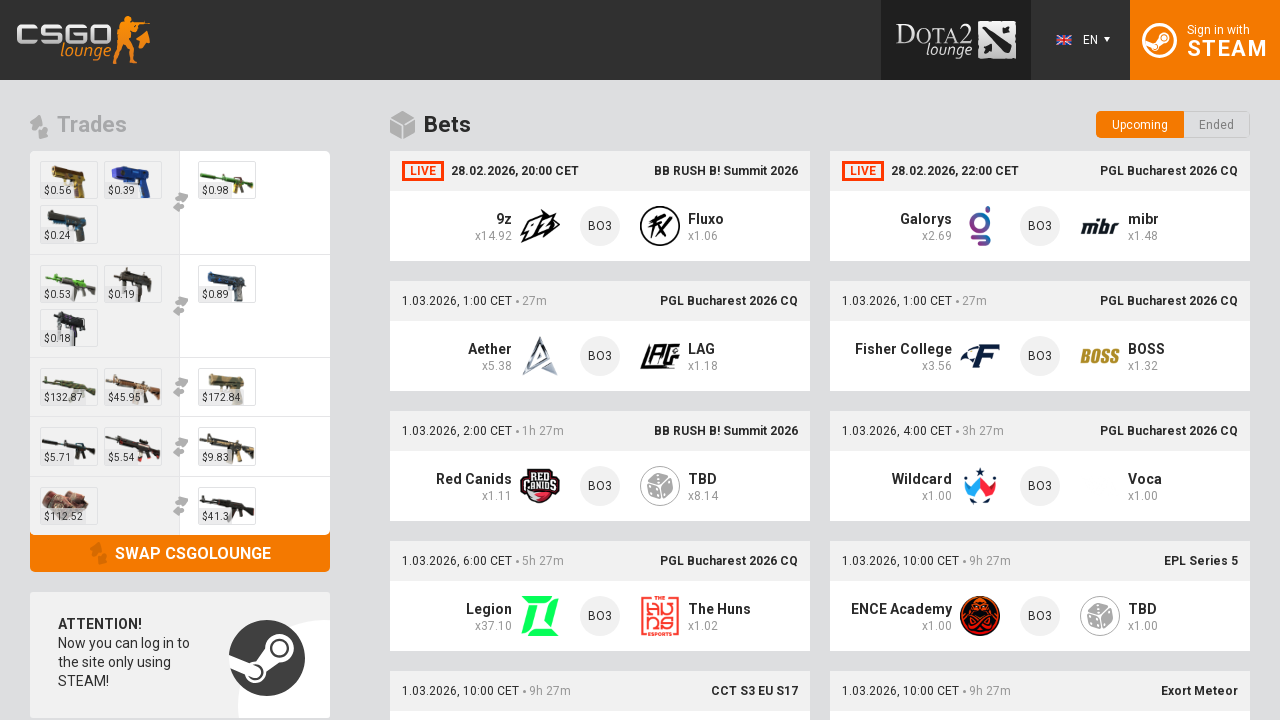

Waited 5 seconds for page to fully load
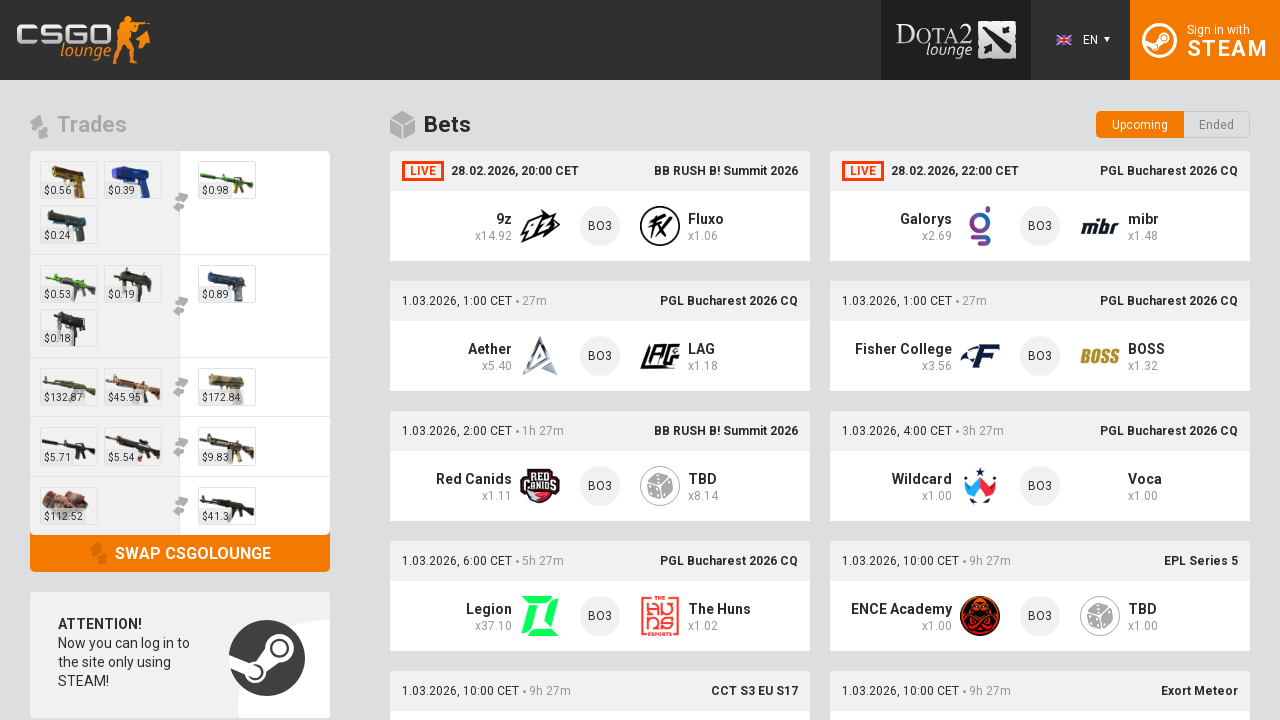

Verified that match betting items are displayed on the page
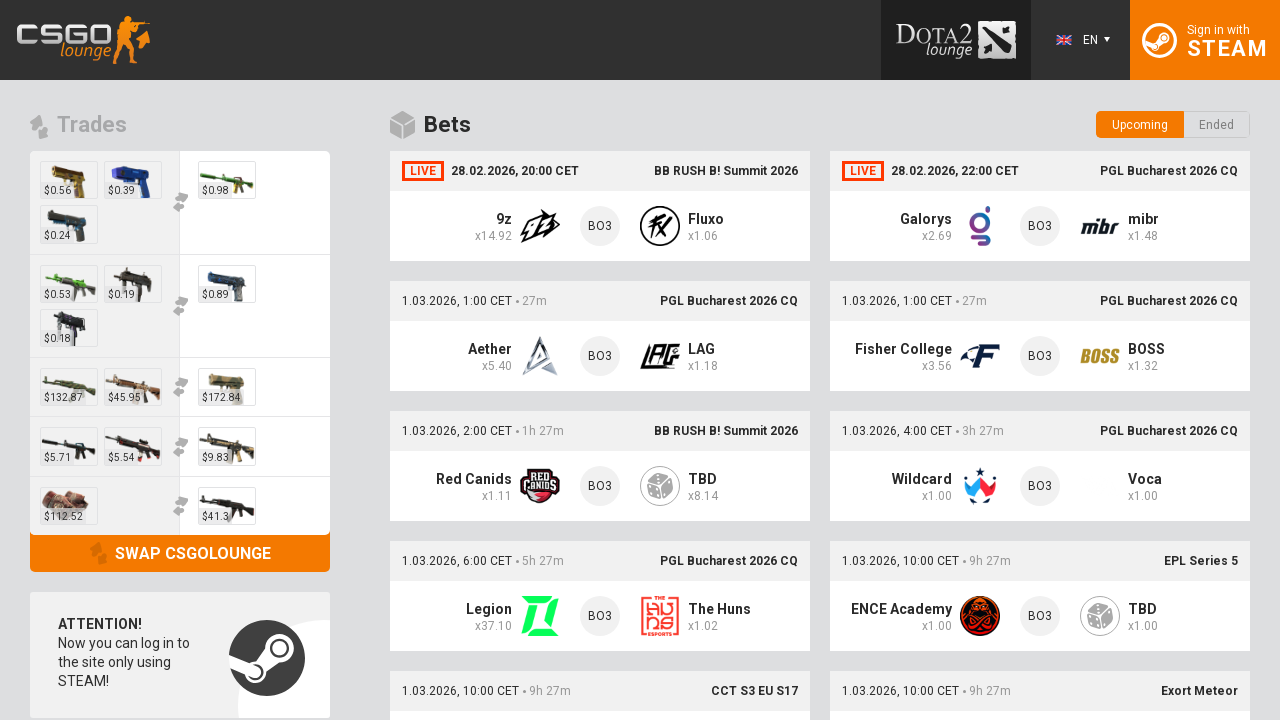

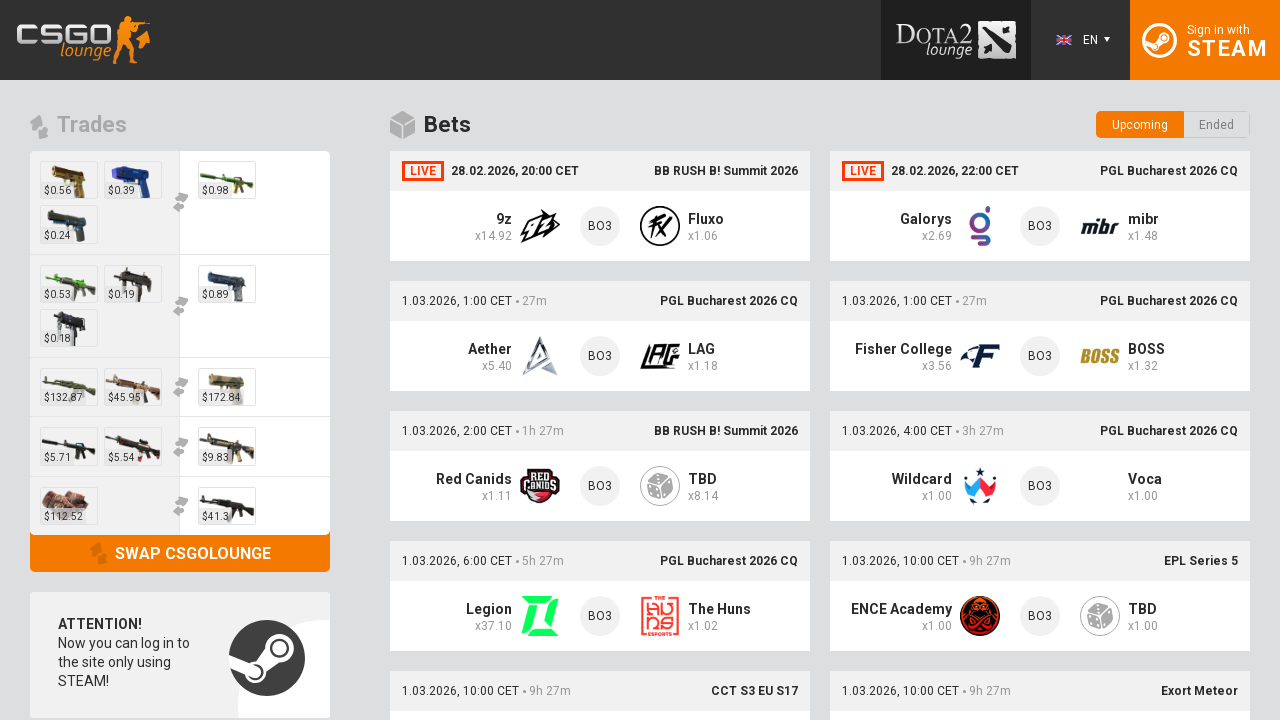